Tests form input, JavaScript interaction, and page navigation including scrolling to bottom of the page

Starting URL: https://rahulshettyacademy.com/angularpractice/

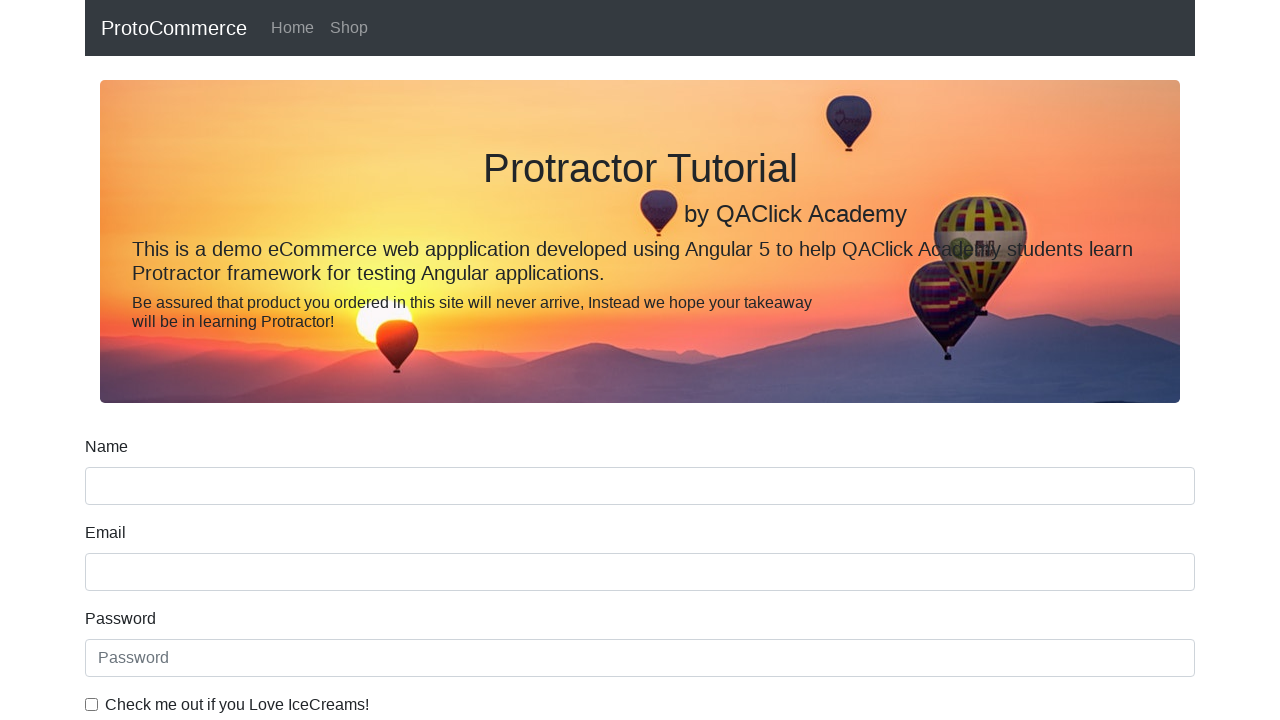

Filled name field with 'hello' on input[name='name']
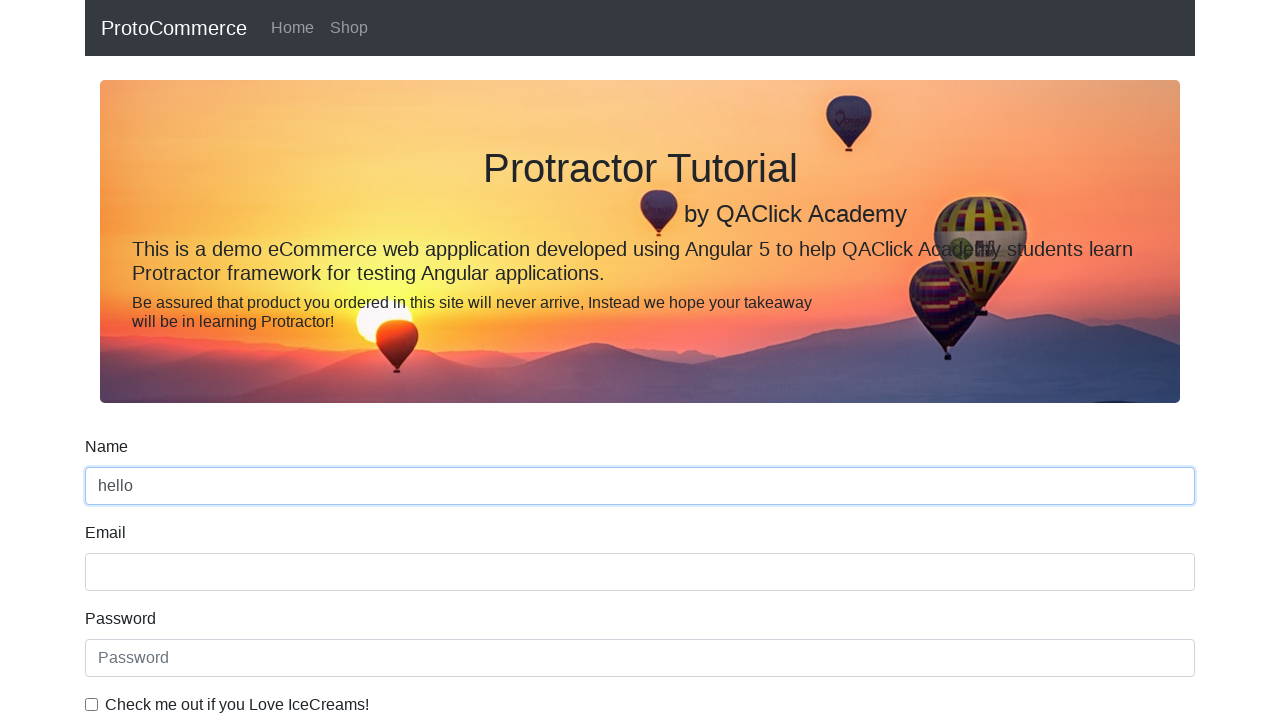

Retrieved name field value using JavaScript: hello
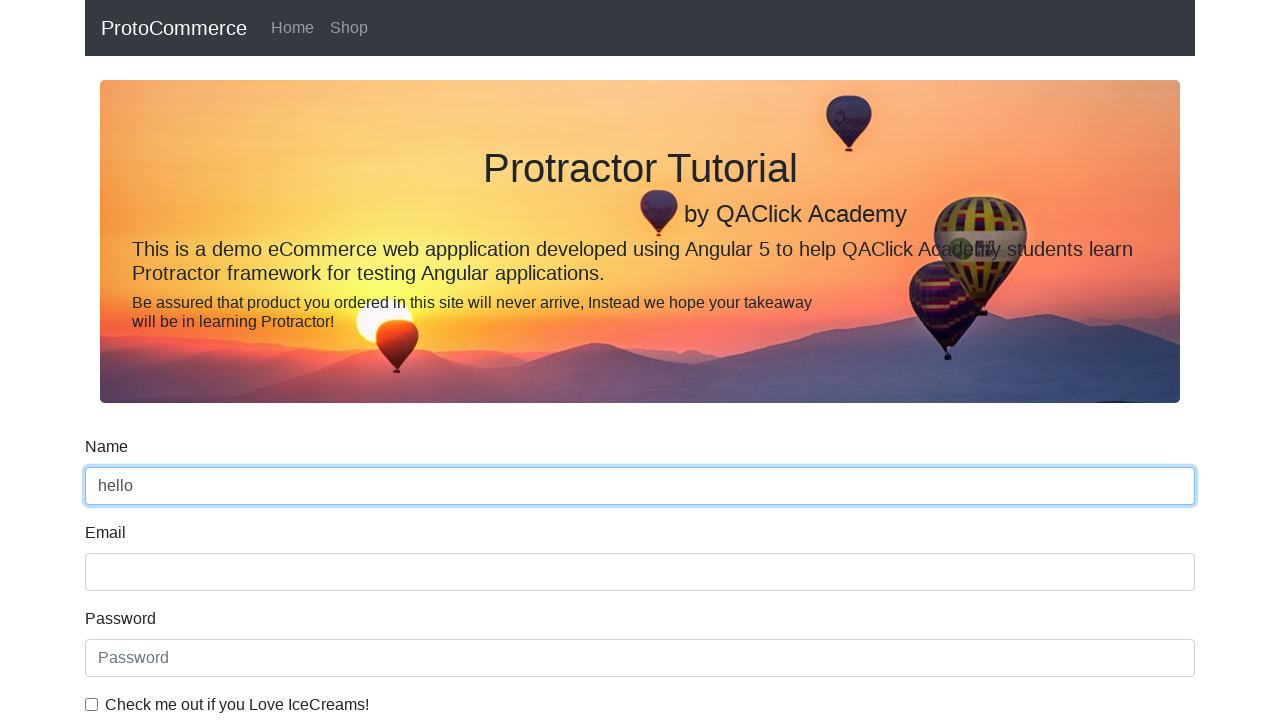

Clicked shop button using JavaScript
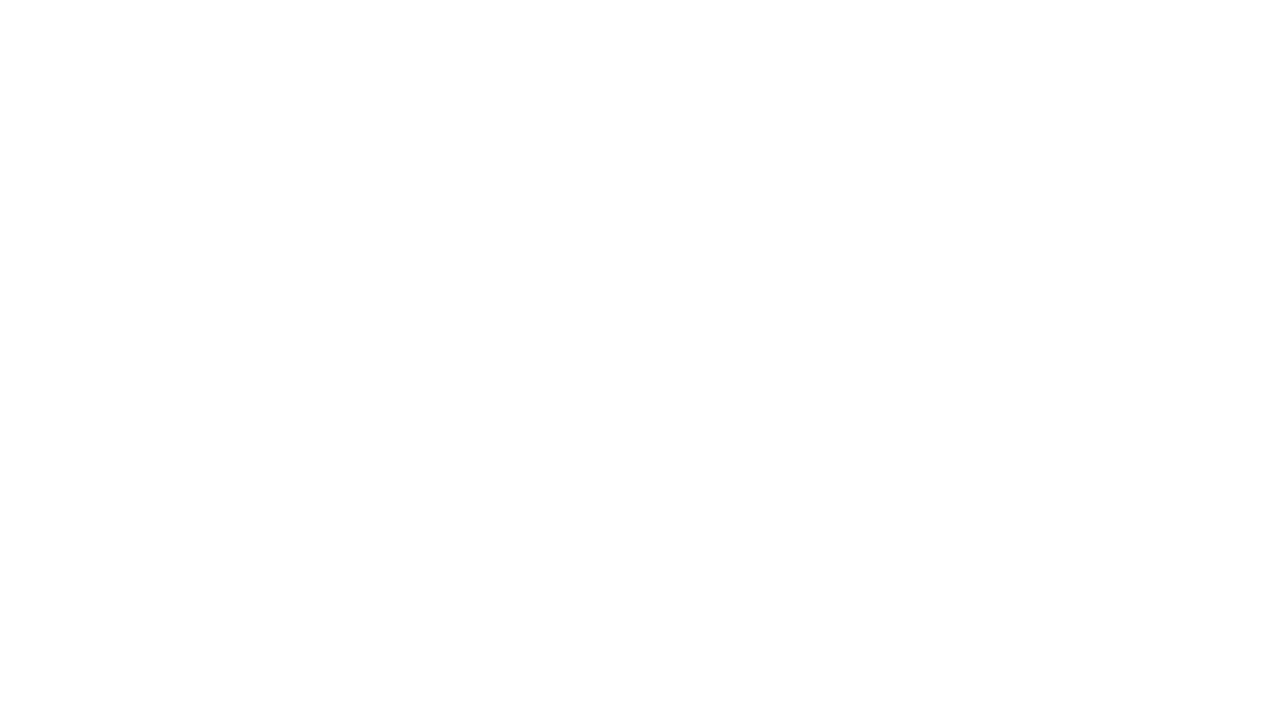

Waited for page load to complete
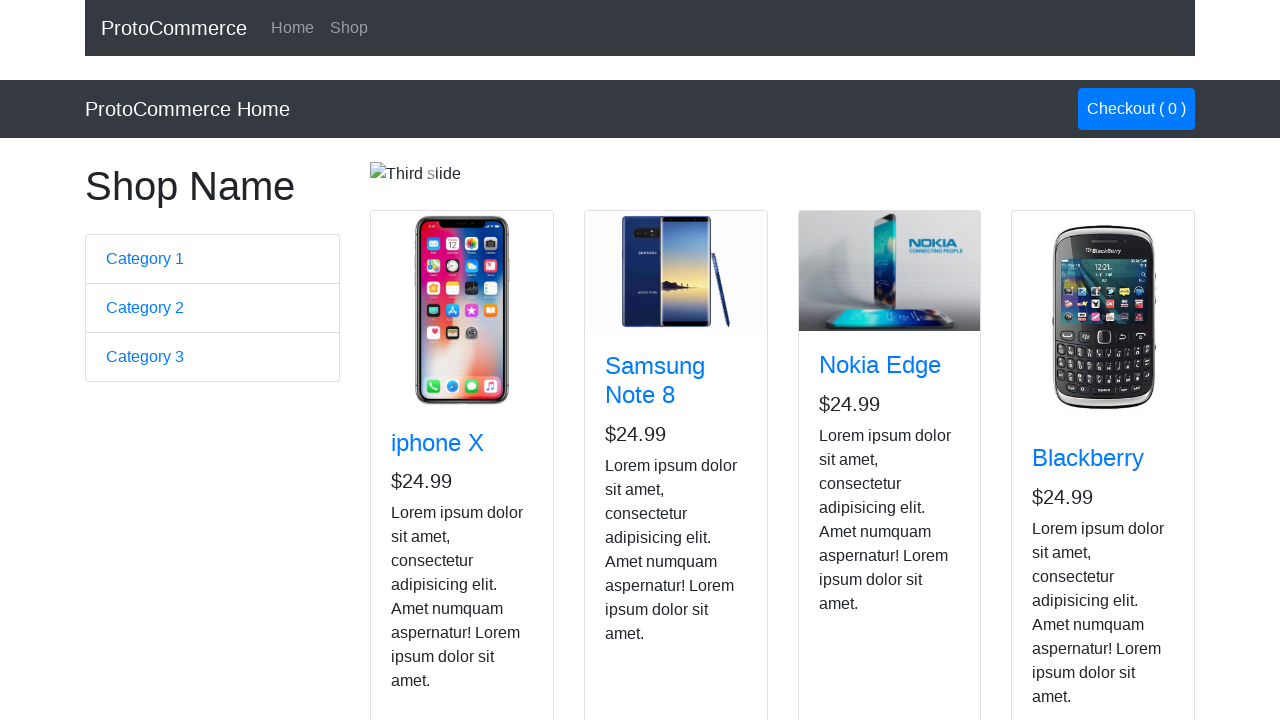

Scrolled to bottom of page
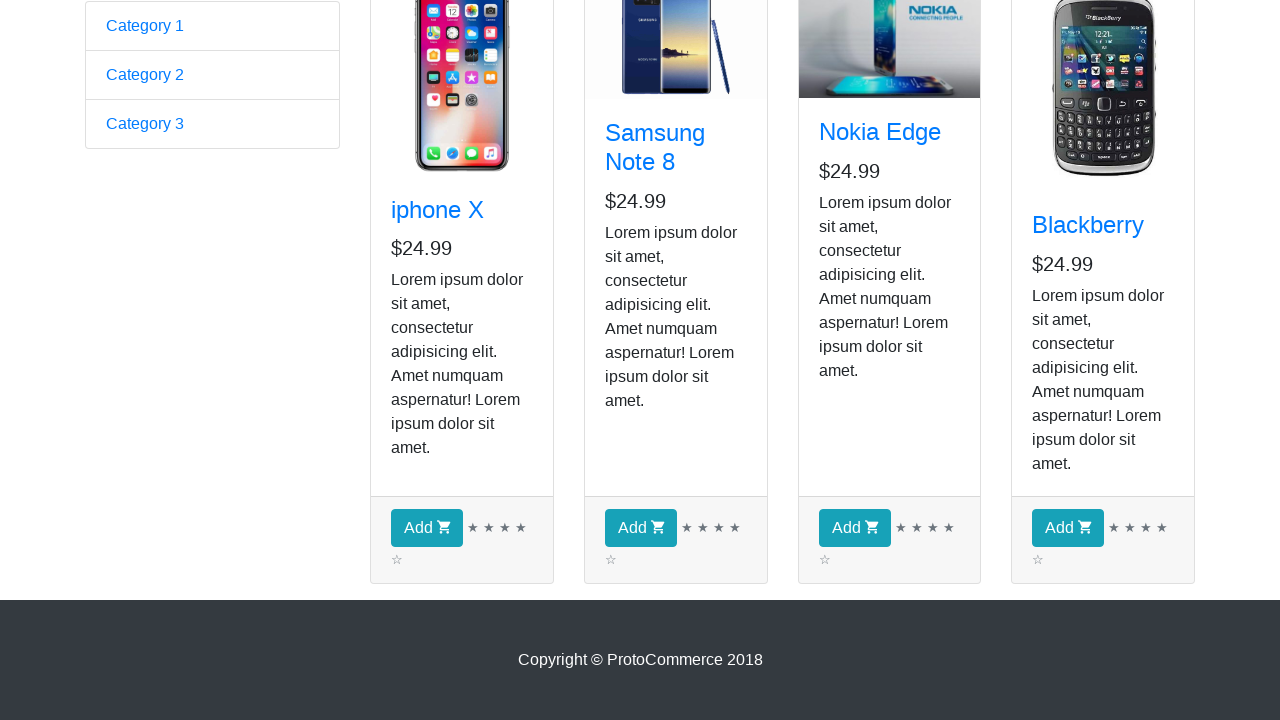

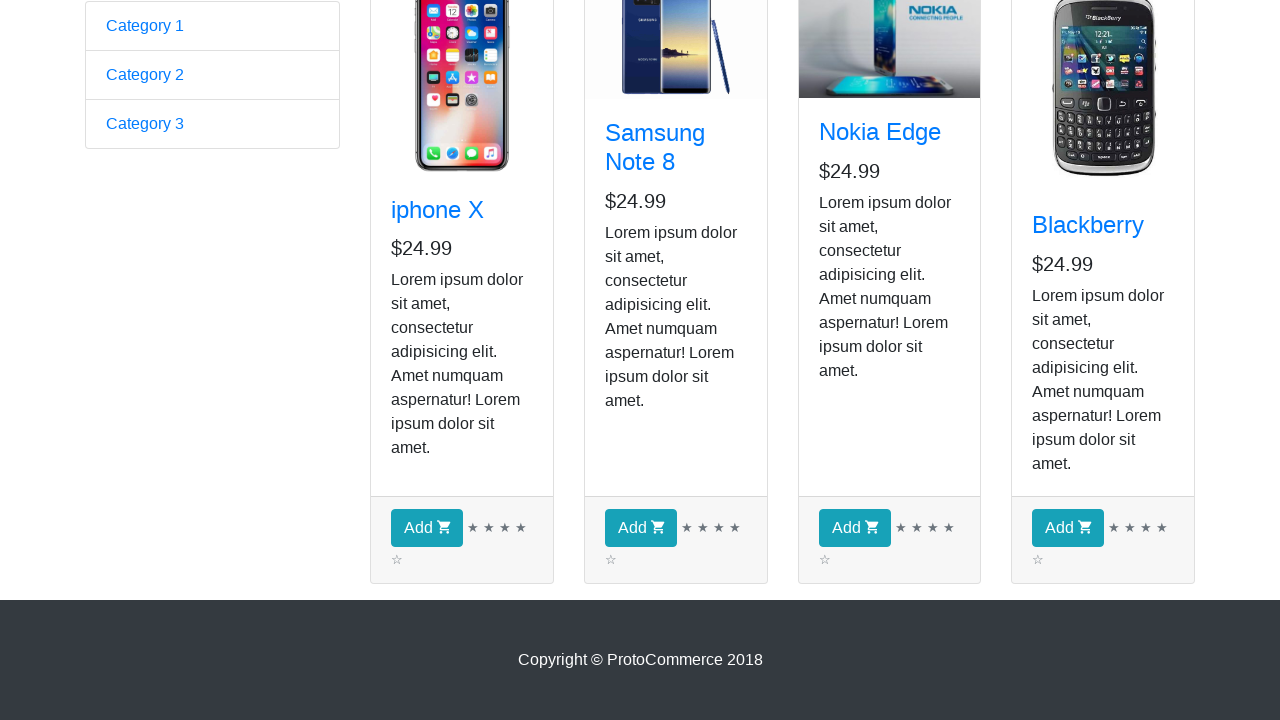